Tests drag and drop functionality on jQuery UI demo page by dragging an element and dropping it onto a target within an iframe

Starting URL: https://jqueryui.com/droppable/

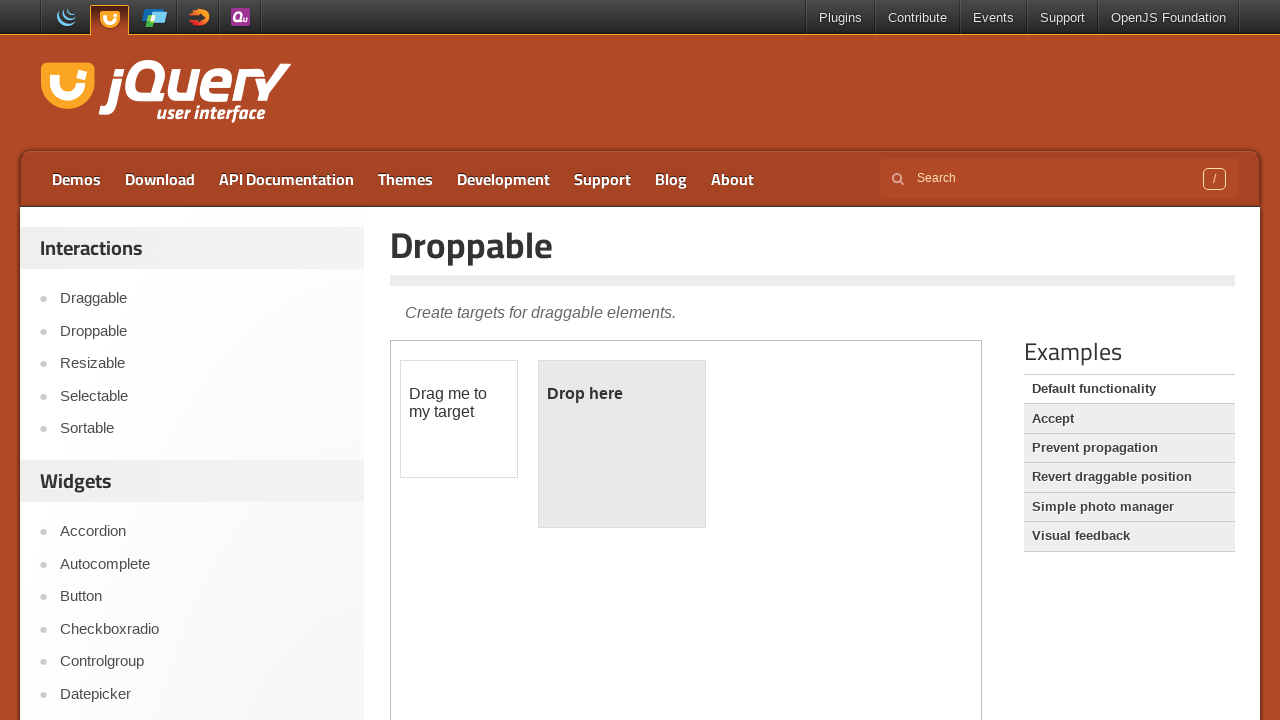

Located demo iframe for jQuery UI droppable test
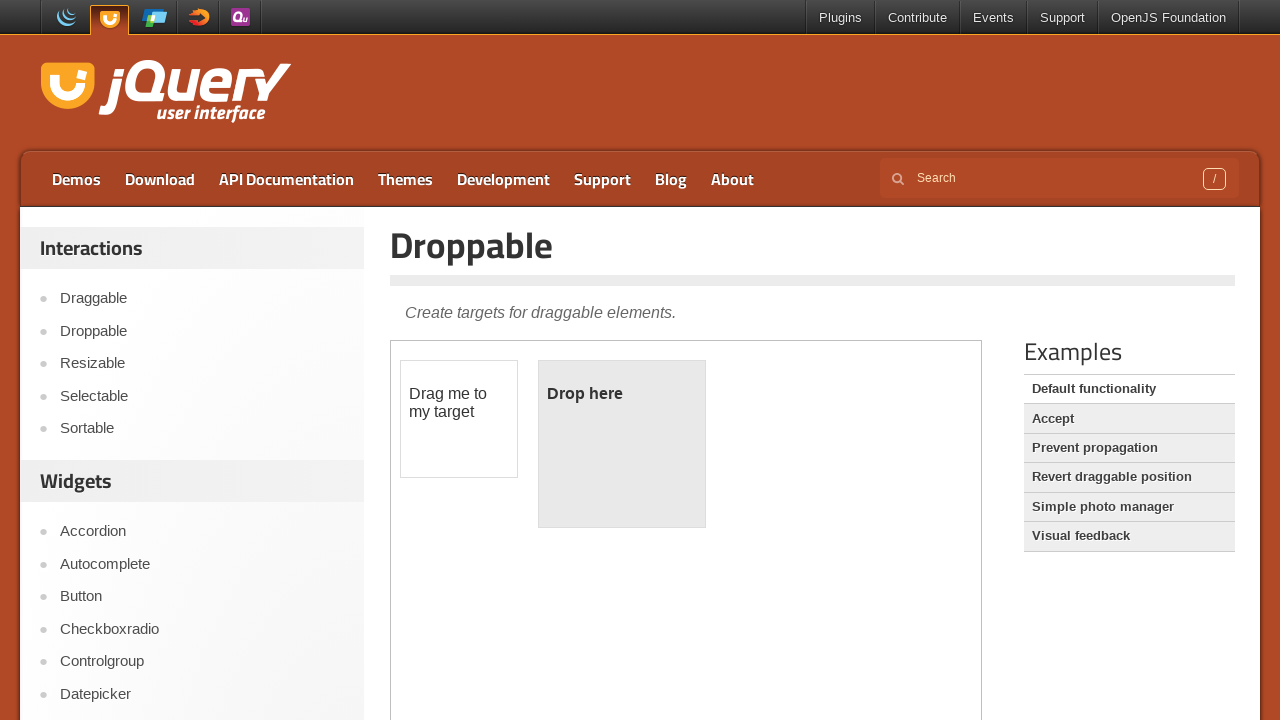

Located draggable element within iframe
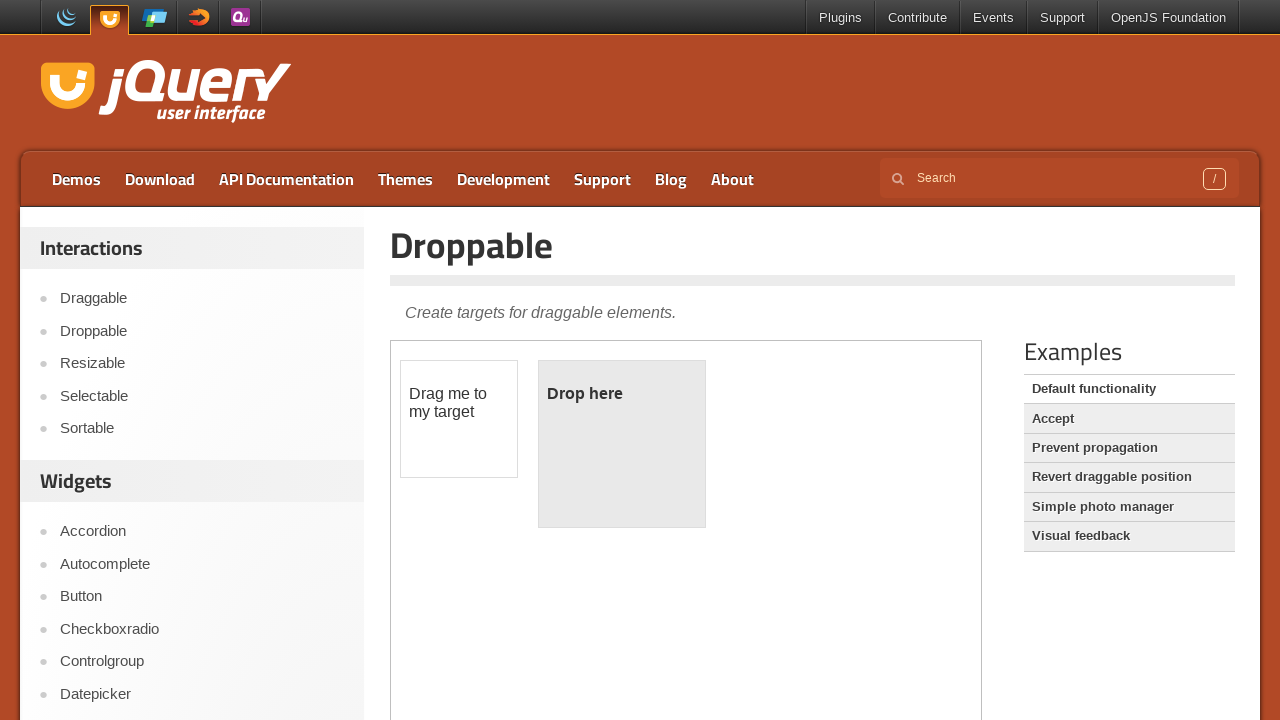

Located droppable target element within iframe
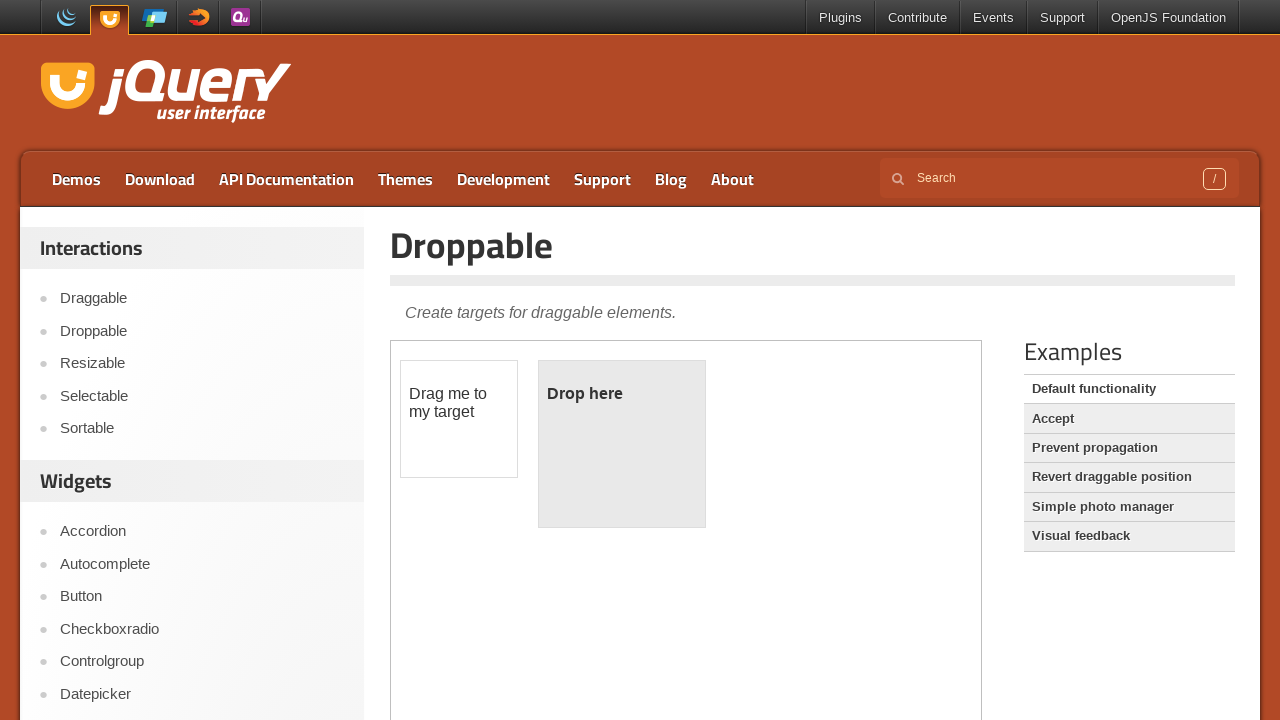

Dragged element onto droppable target at (622, 444)
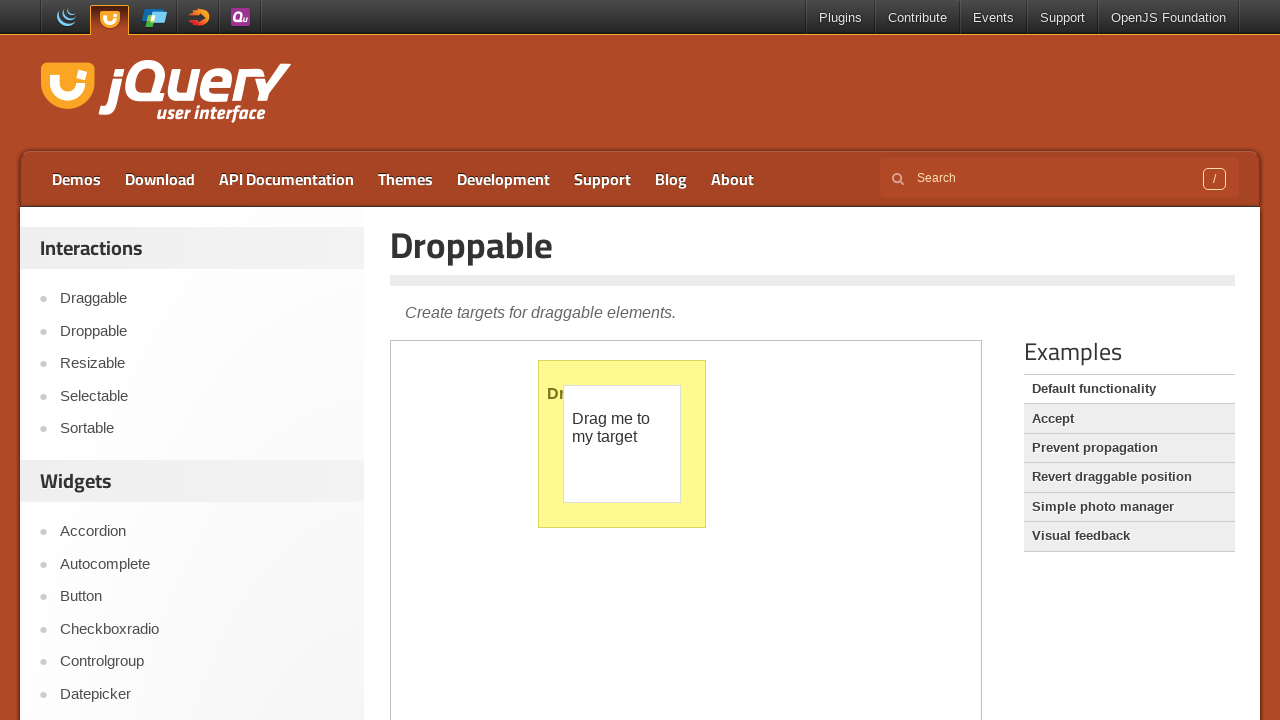

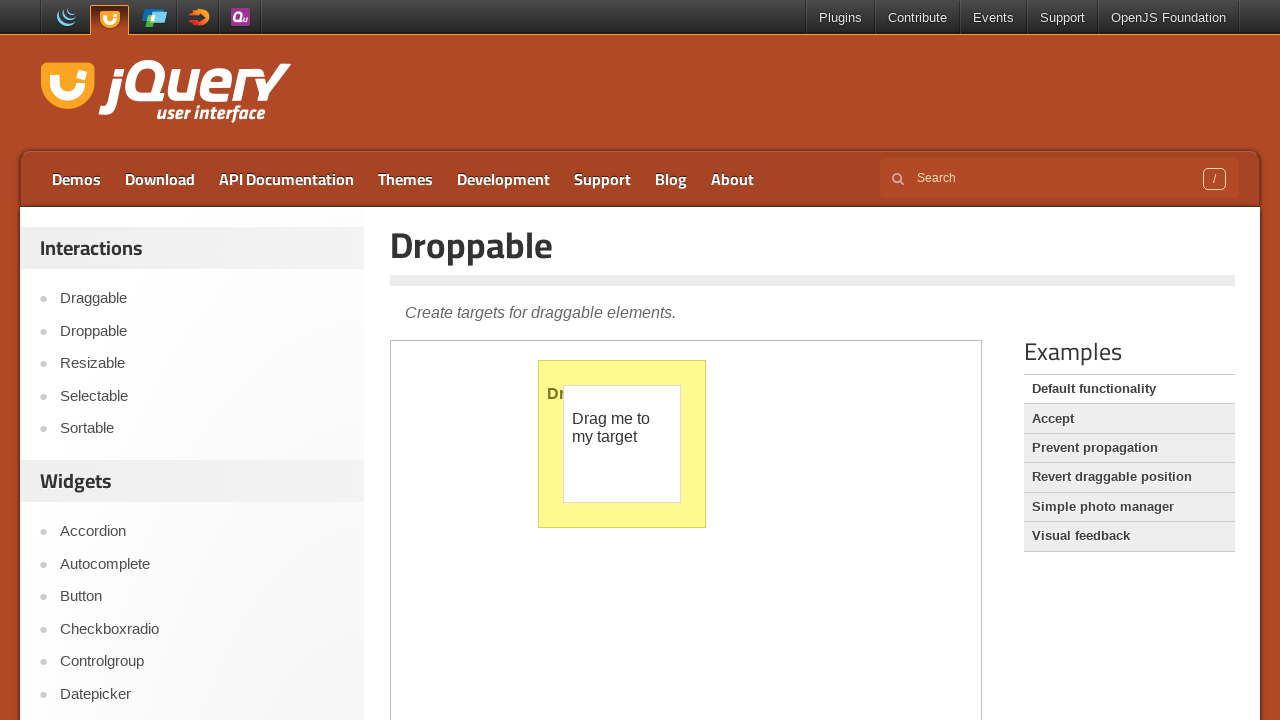